Tests date picker functionality by opening the calendar, navigating to a specific month and year (March 2026), and selecting a specific date (20th)

Starting URL: https://testautomationpractice.blogspot.com/

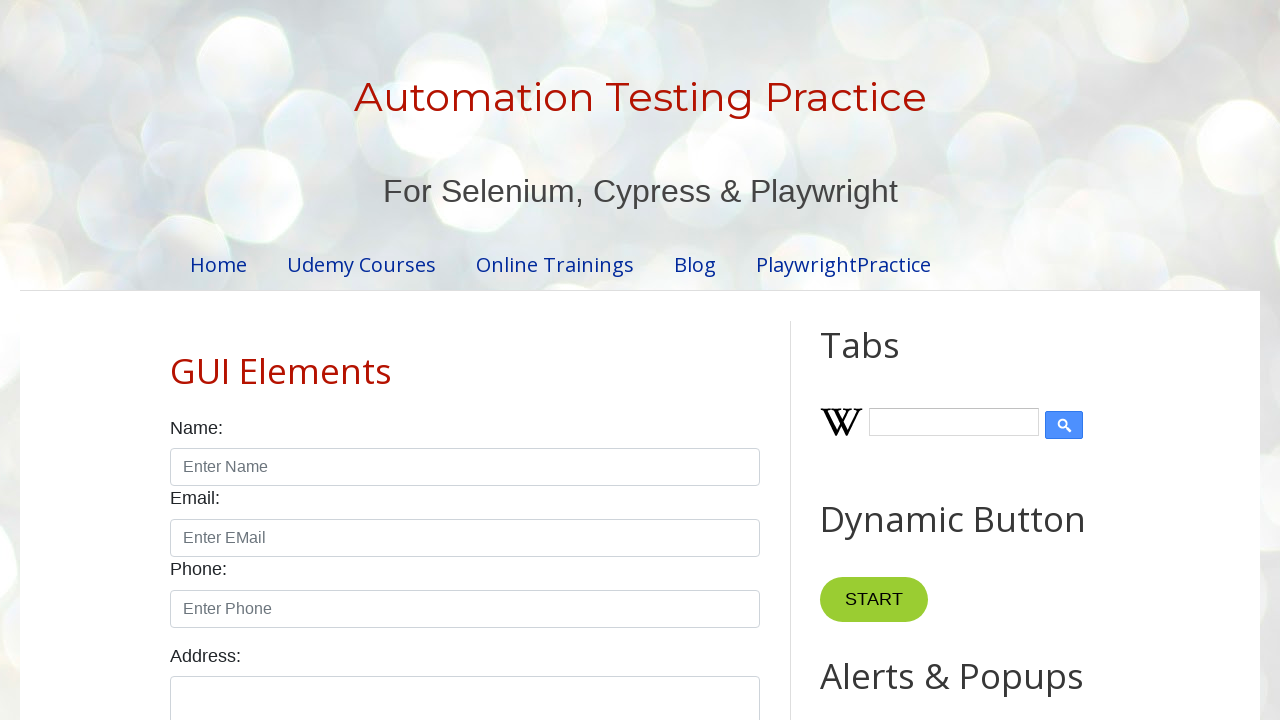

Clicked date picker to open calendar at (515, 360) on #datepicker
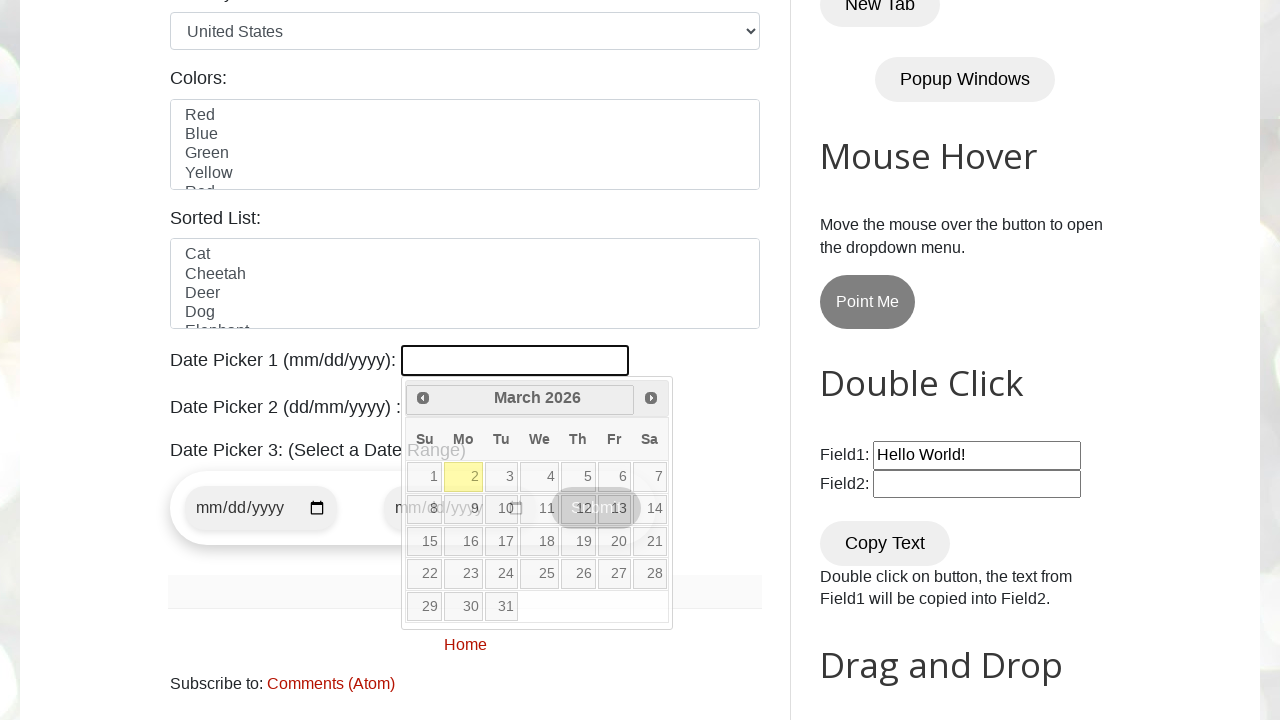

Retrieved current year from calendar
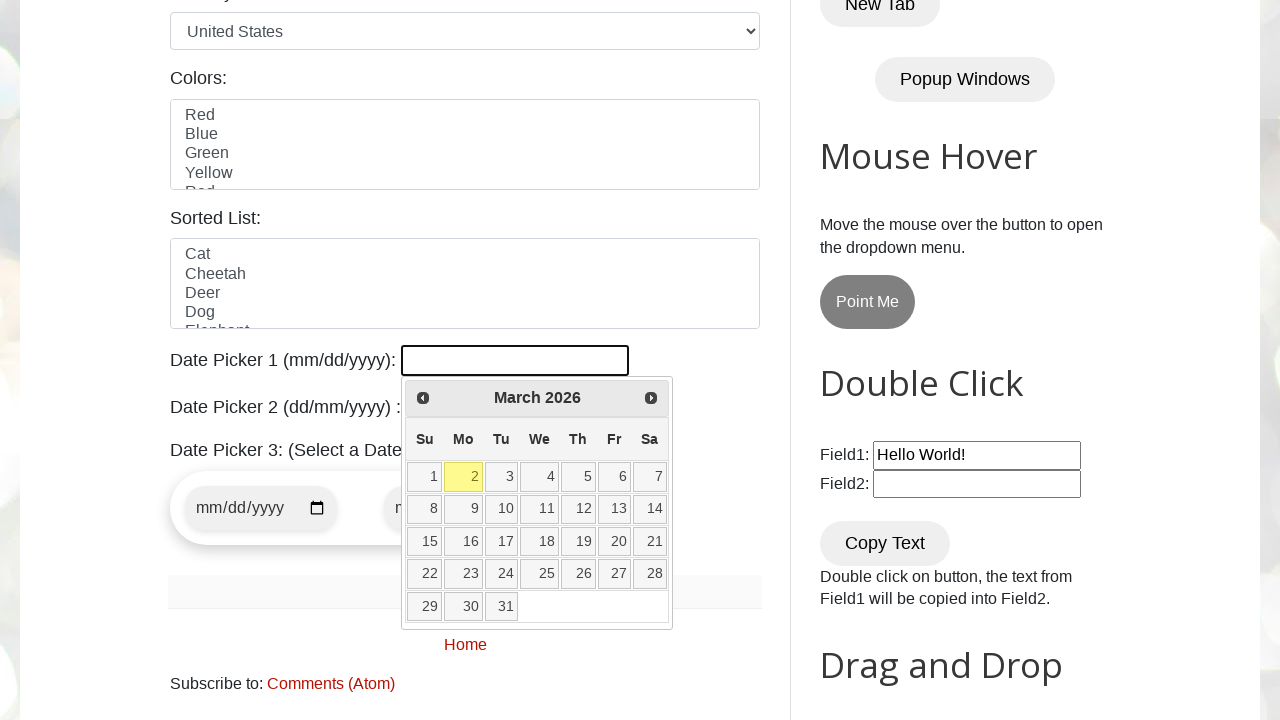

Retrieved current month from calendar
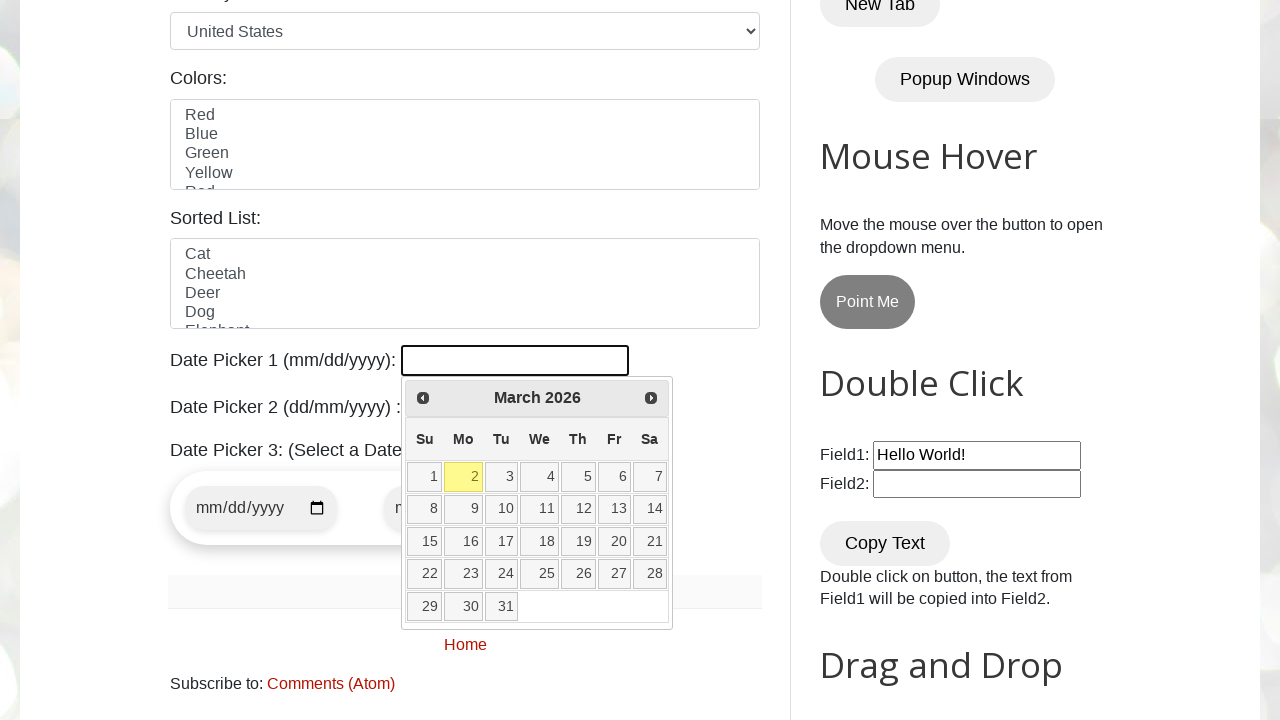

Reached target month and year: March 2026
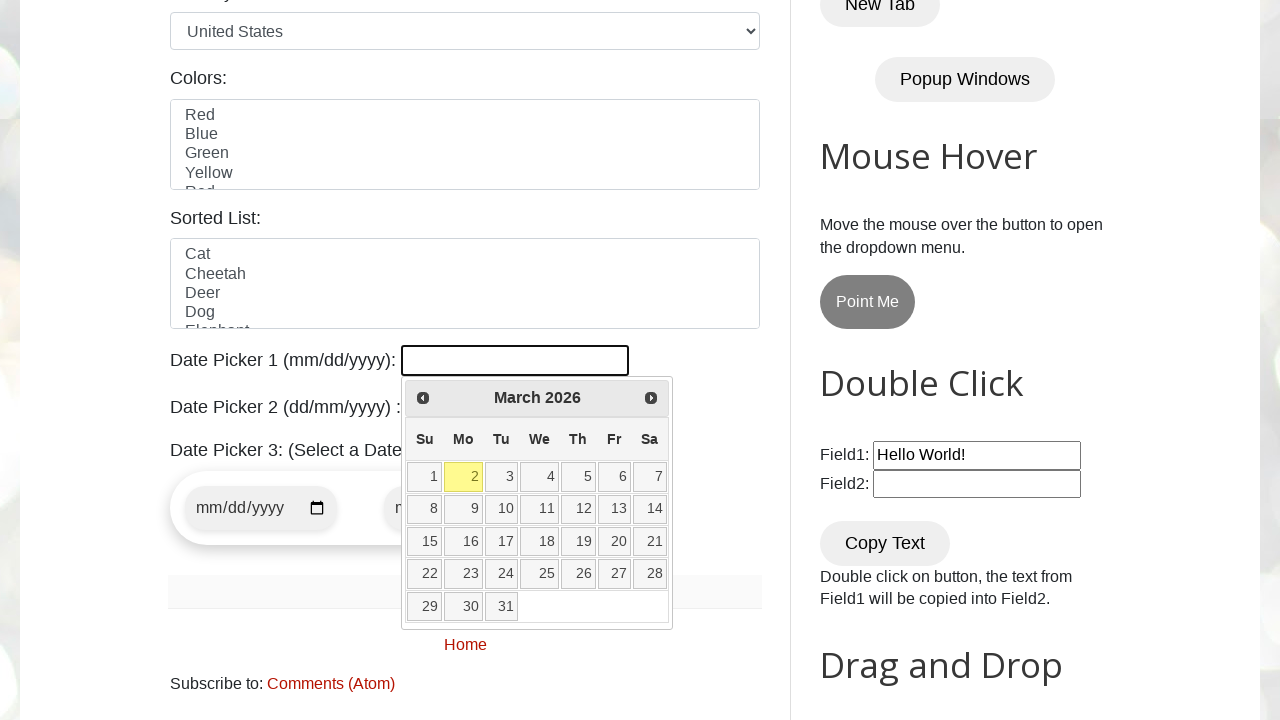

Clicked date 20 in the calendar at (614, 542) on //a[@class='ui-state-default'][text()='20']
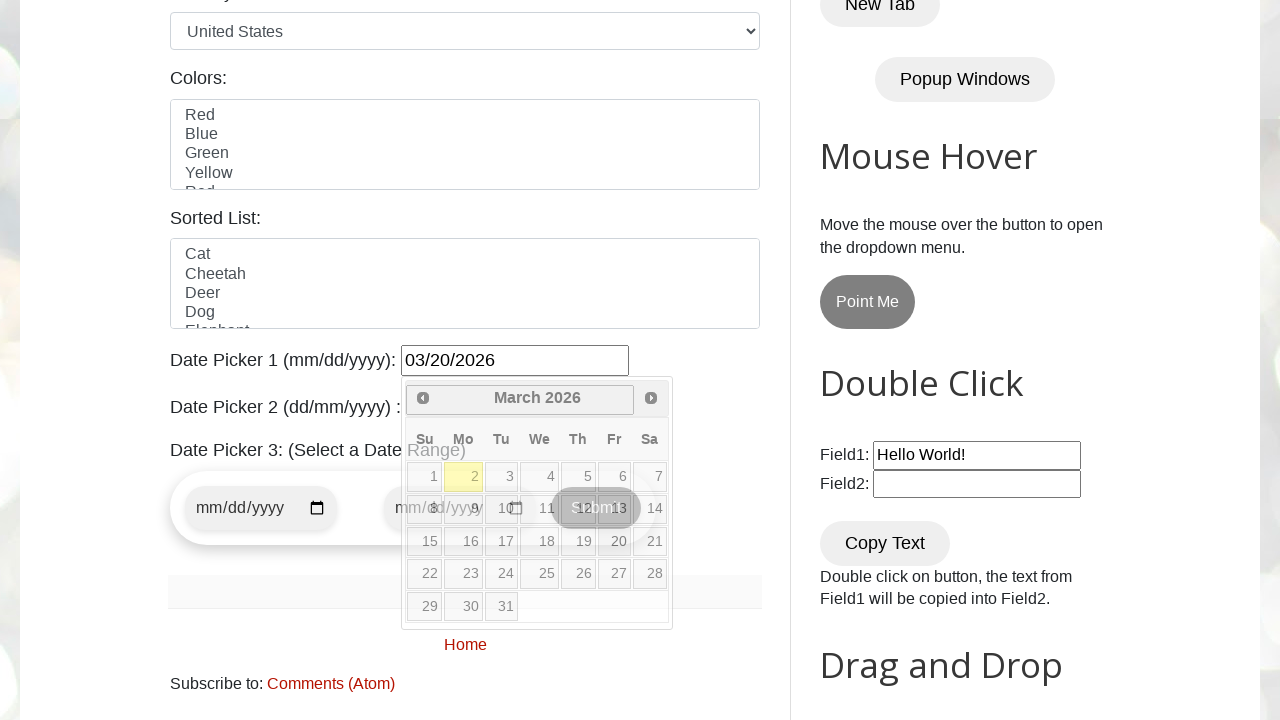

Waited for date selection to be processed
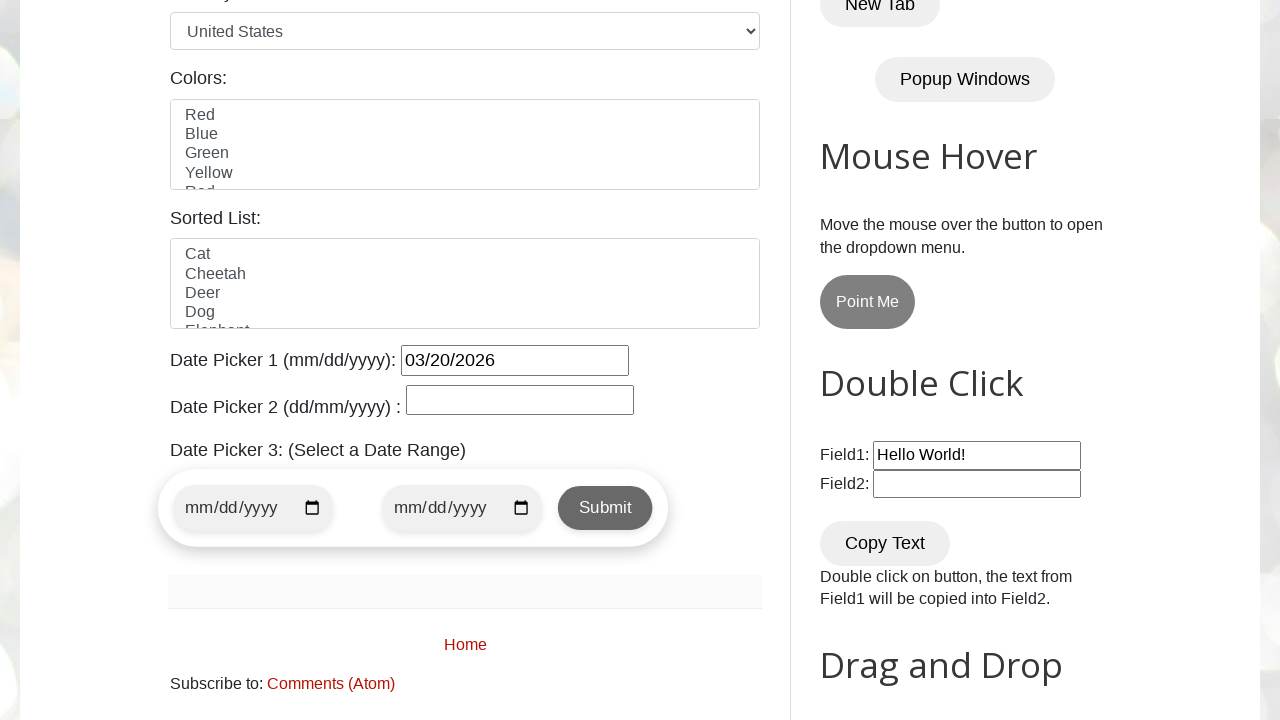

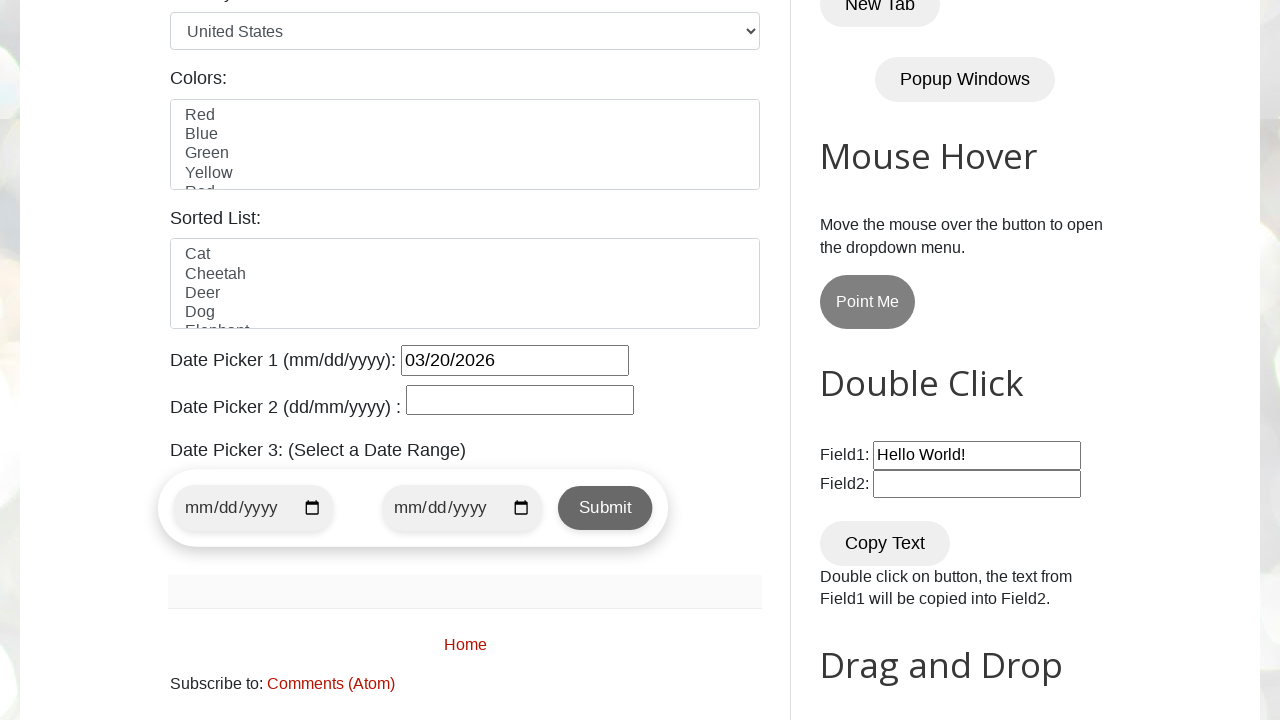